Tests adding and removing dynamic elements on a page by clicking buttons and verifying the element count changes

Starting URL: http://the-internet.herokuapp.com/

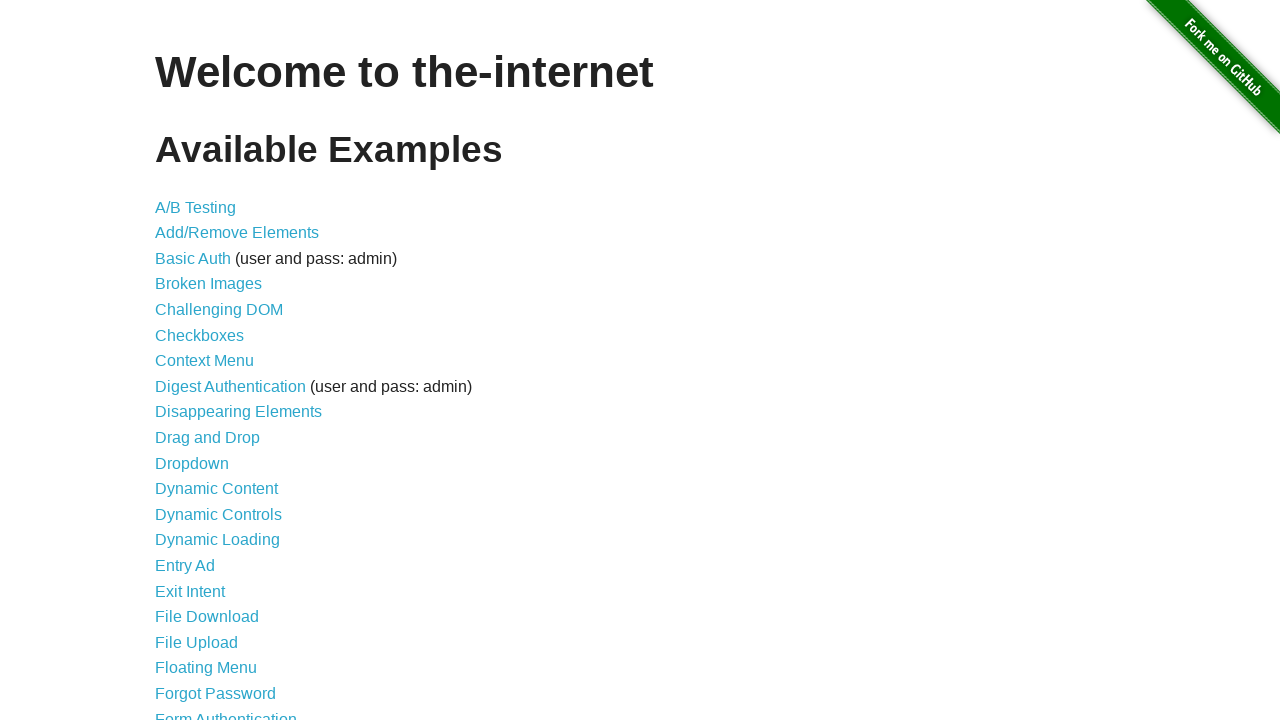

Clicked on Add/Remove Elements link at (237, 233) on text=Add/Remove Elements
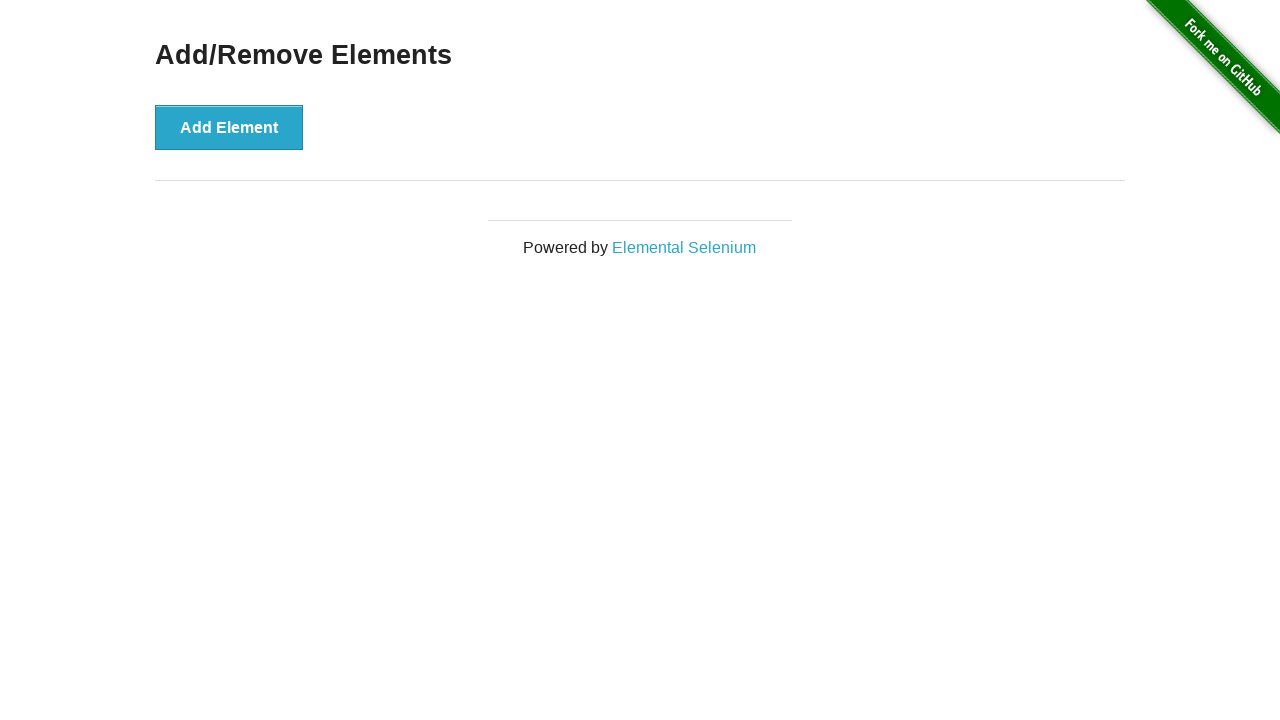

Clicked Add Element button (1st time) at (229, 127) on button:has-text('Add Element')
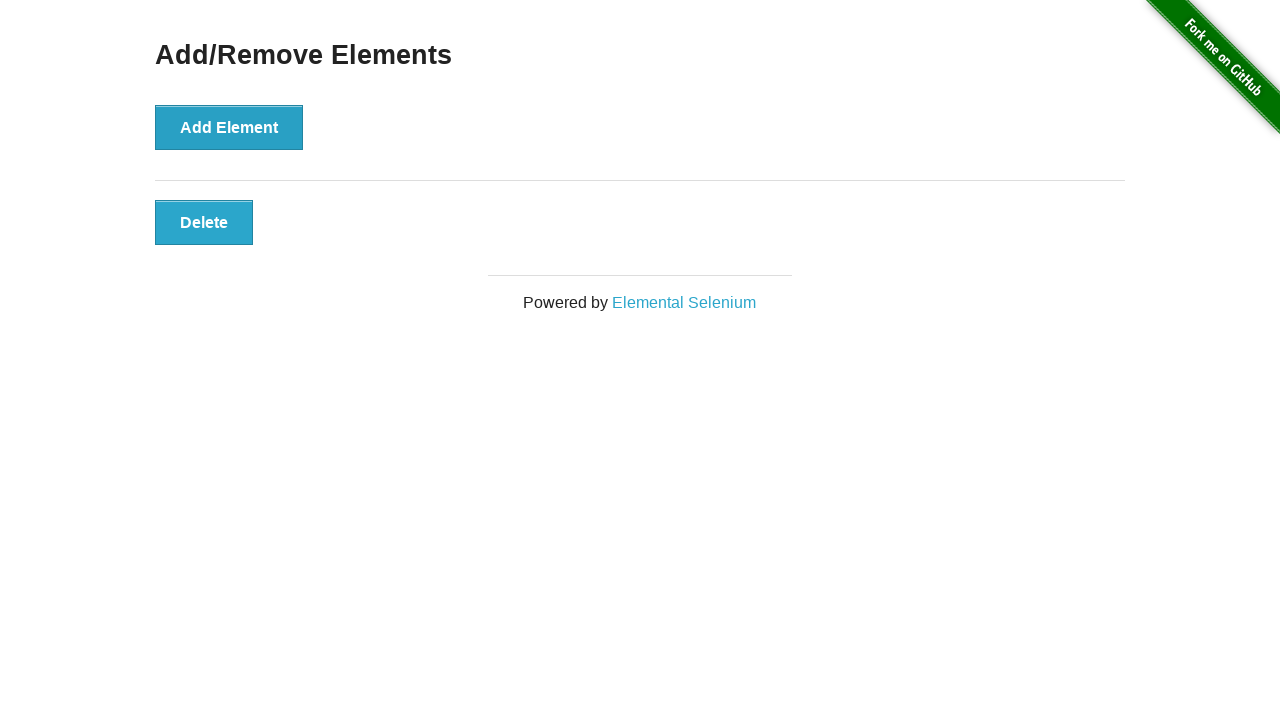

Clicked Add Element button (2nd time) at (229, 127) on button:has-text('Add Element')
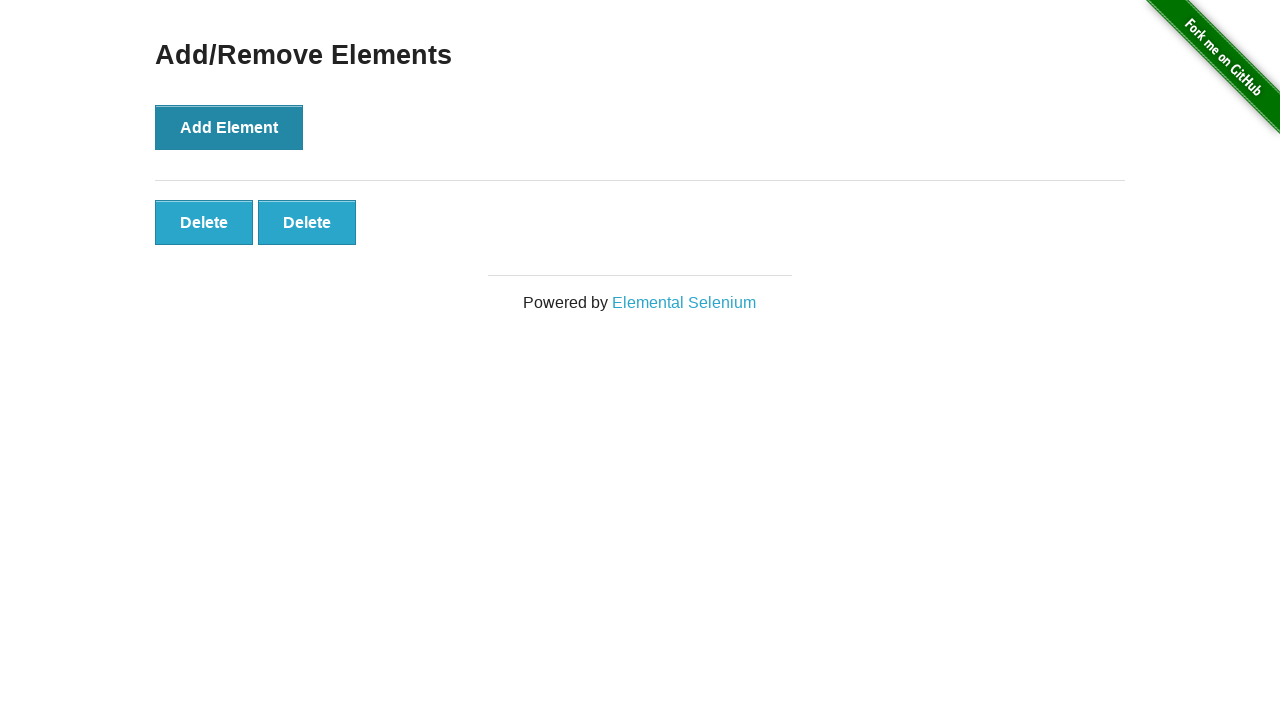

Clicked Add Element button (3rd time) at (229, 127) on button:has-text('Add Element')
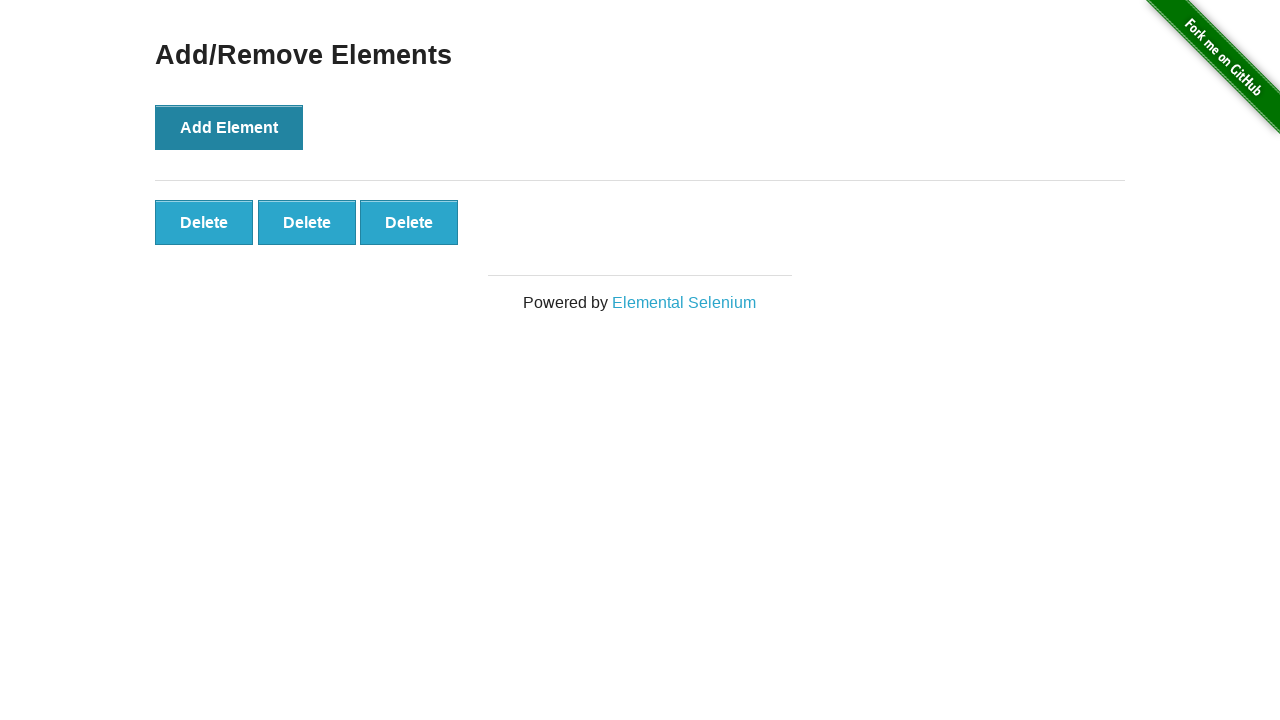

Clicked delete button for first added element at (204, 222) on .added-manually >> nth=0
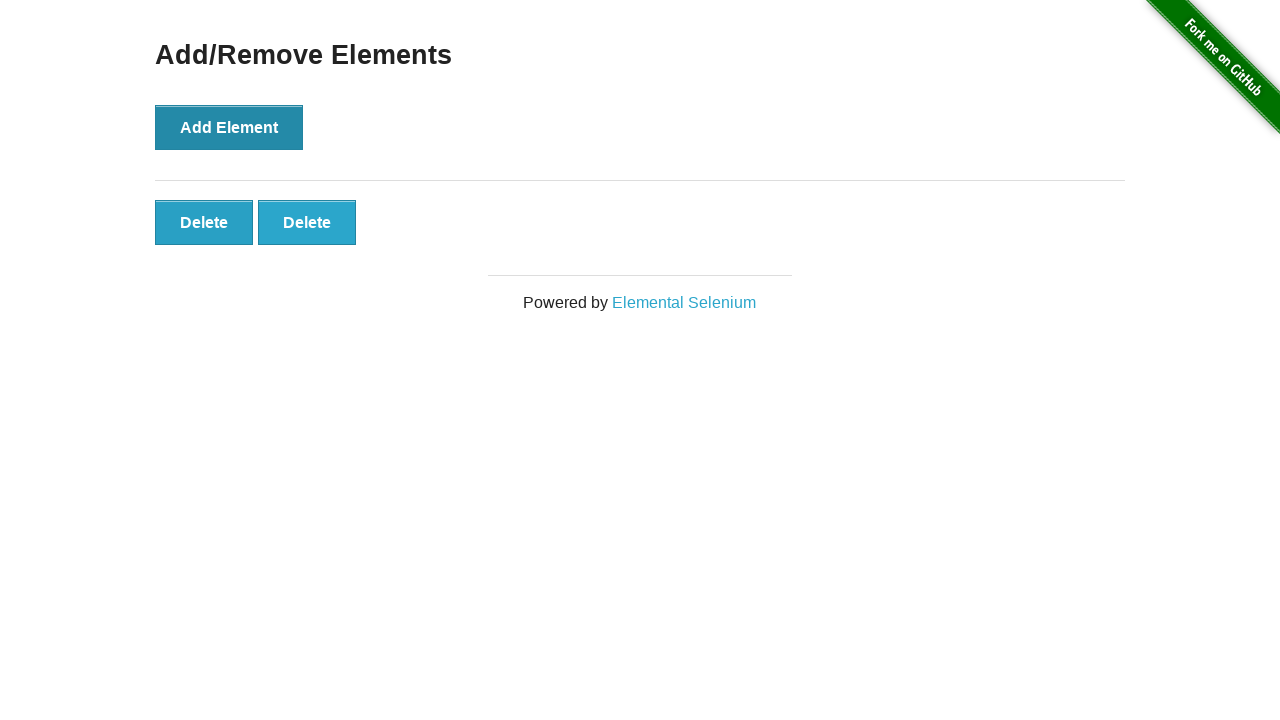

Verified that added elements are still present on page
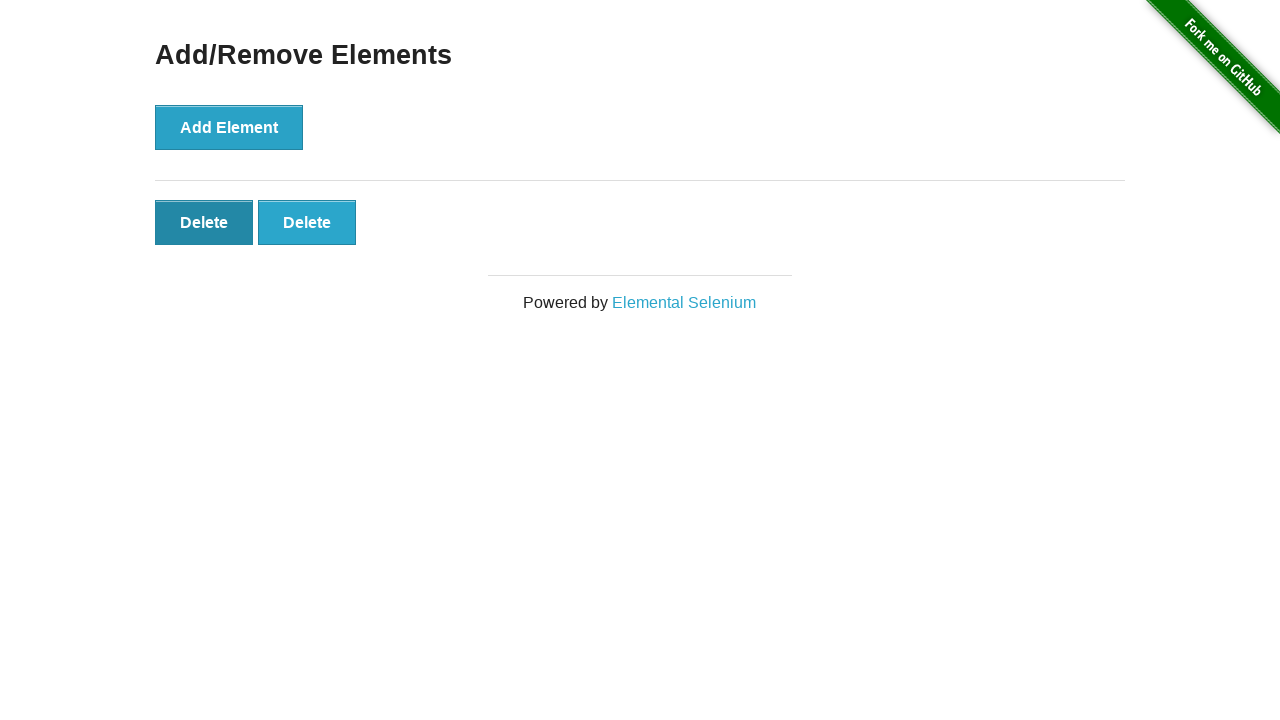

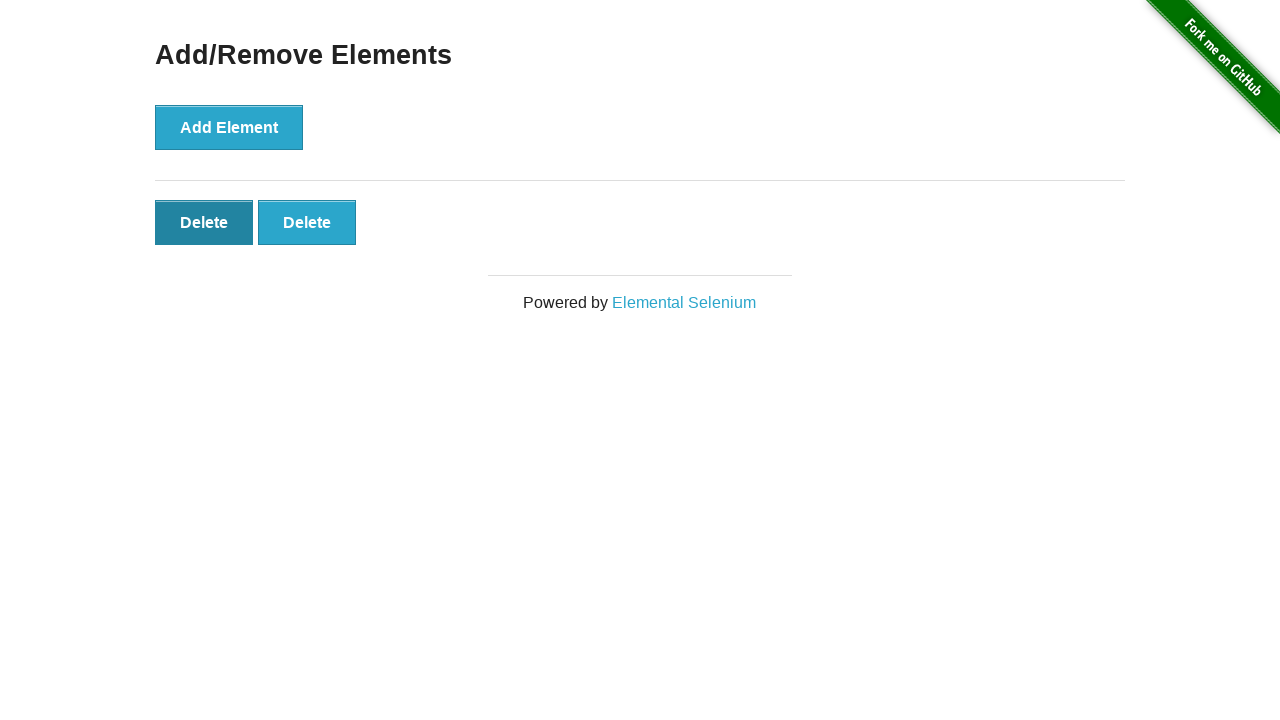